Tests clicking a button that triggers a simple JavaScript alert and accepts it

Starting URL: https://demoqa.com/alerts

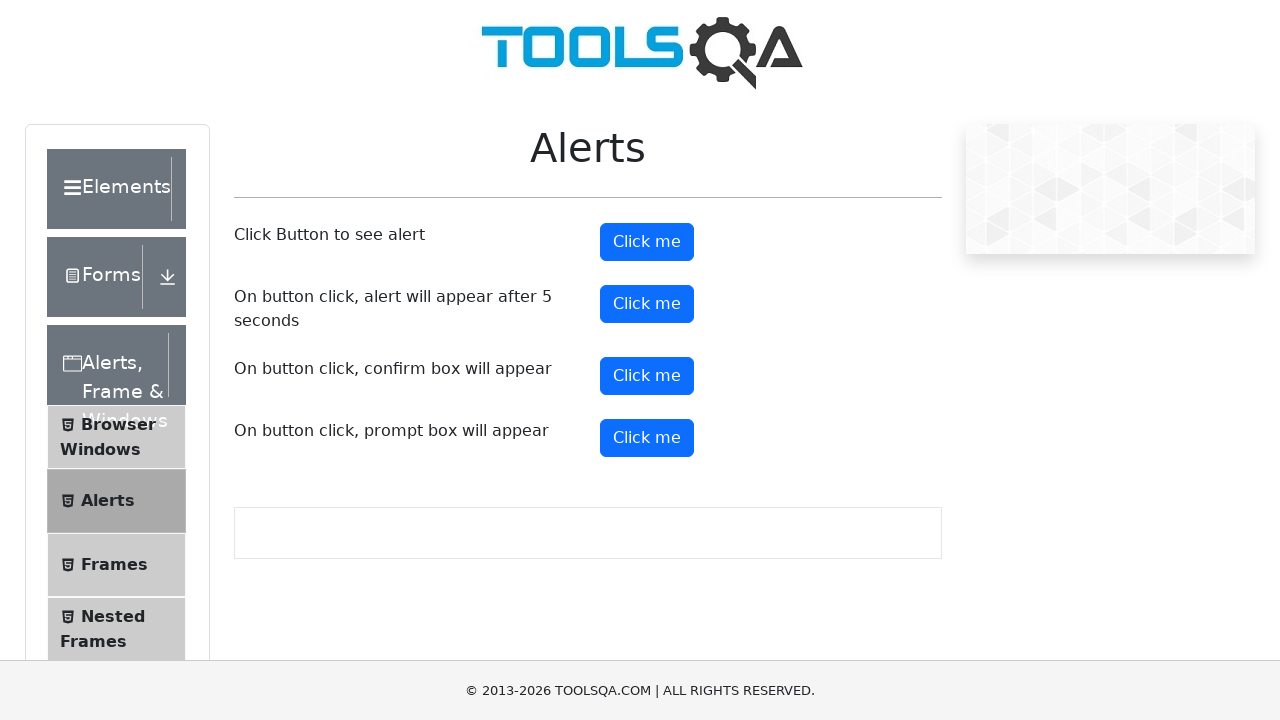

Navigated to alerts test page
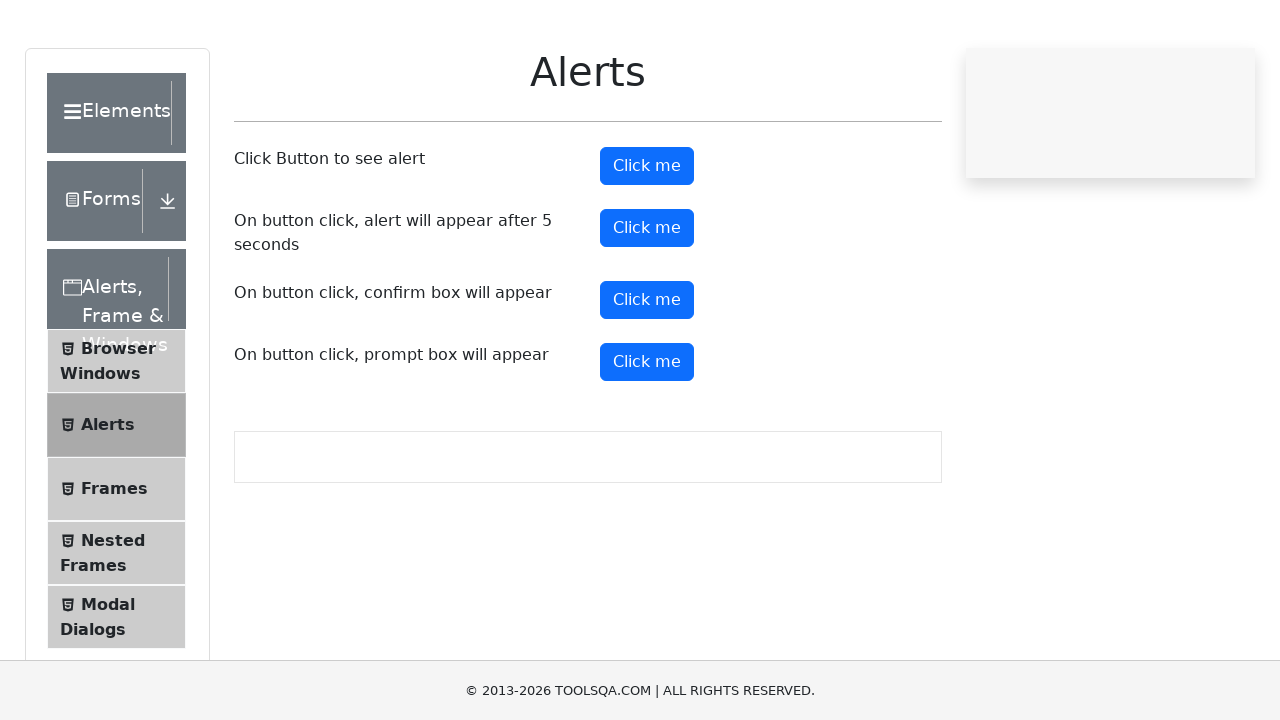

Clicked the alert button to trigger simple JavaScript alert at (647, 242) on #alertButton
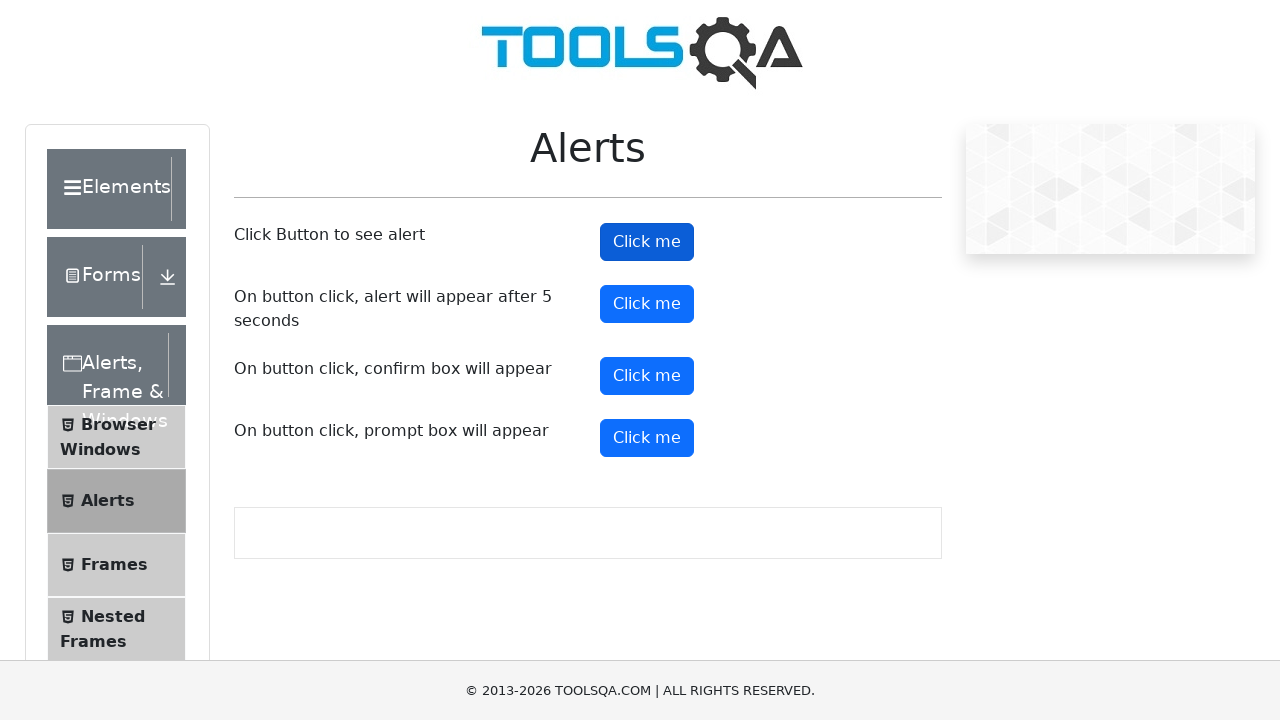

Accepted the JavaScript alert dialog
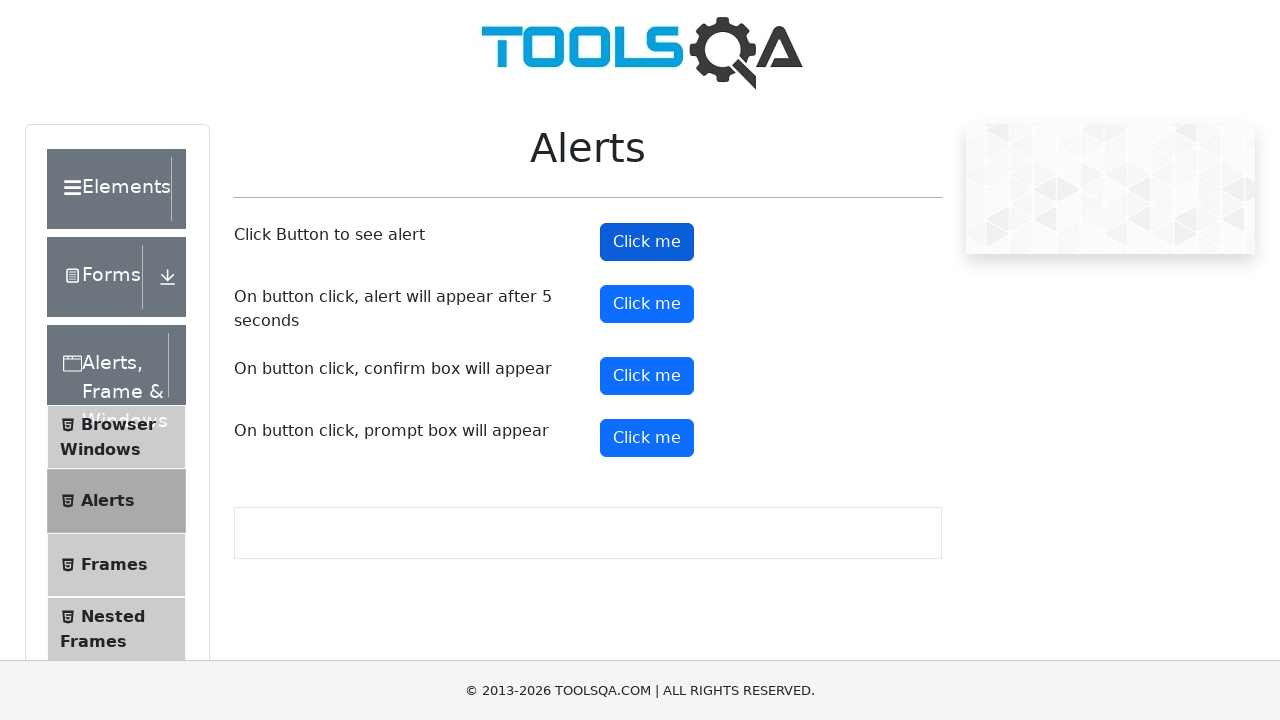

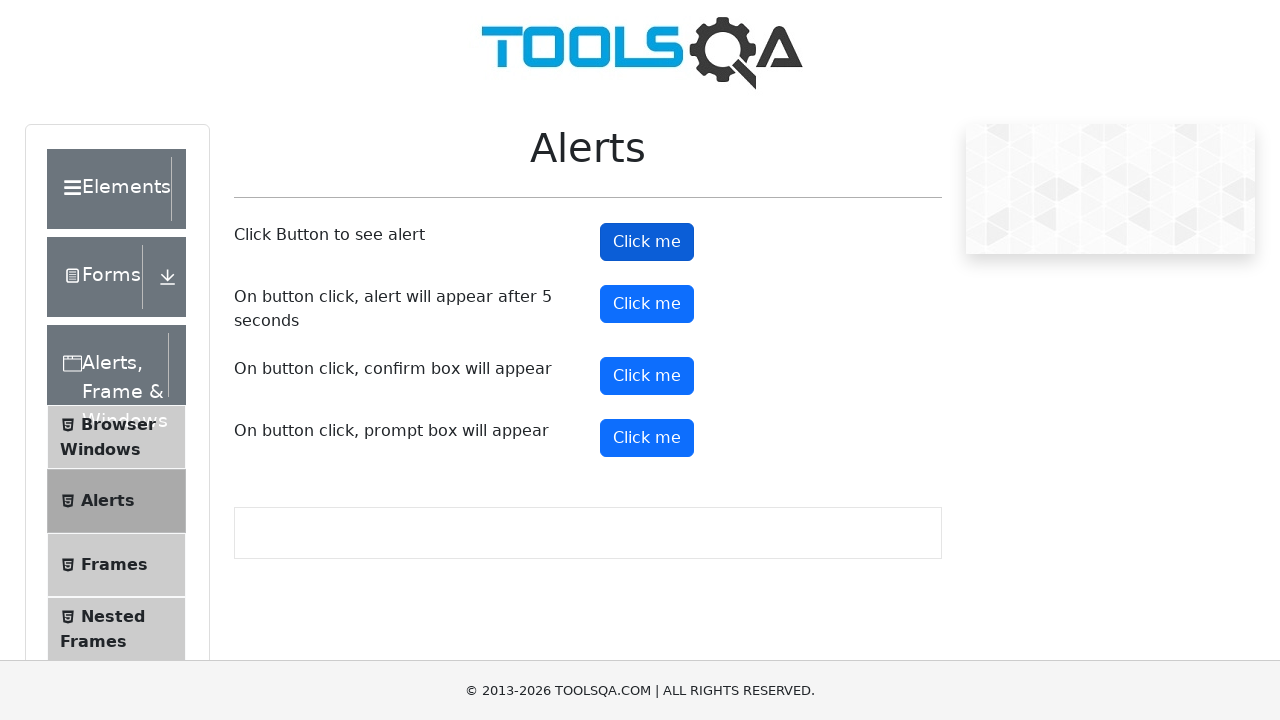